Tests browser navigation capabilities by navigating to a page, then using back, forward, and refresh navigation methods

Starting URL: https://contacts-app.tobbymarshall815.vercel.app/home

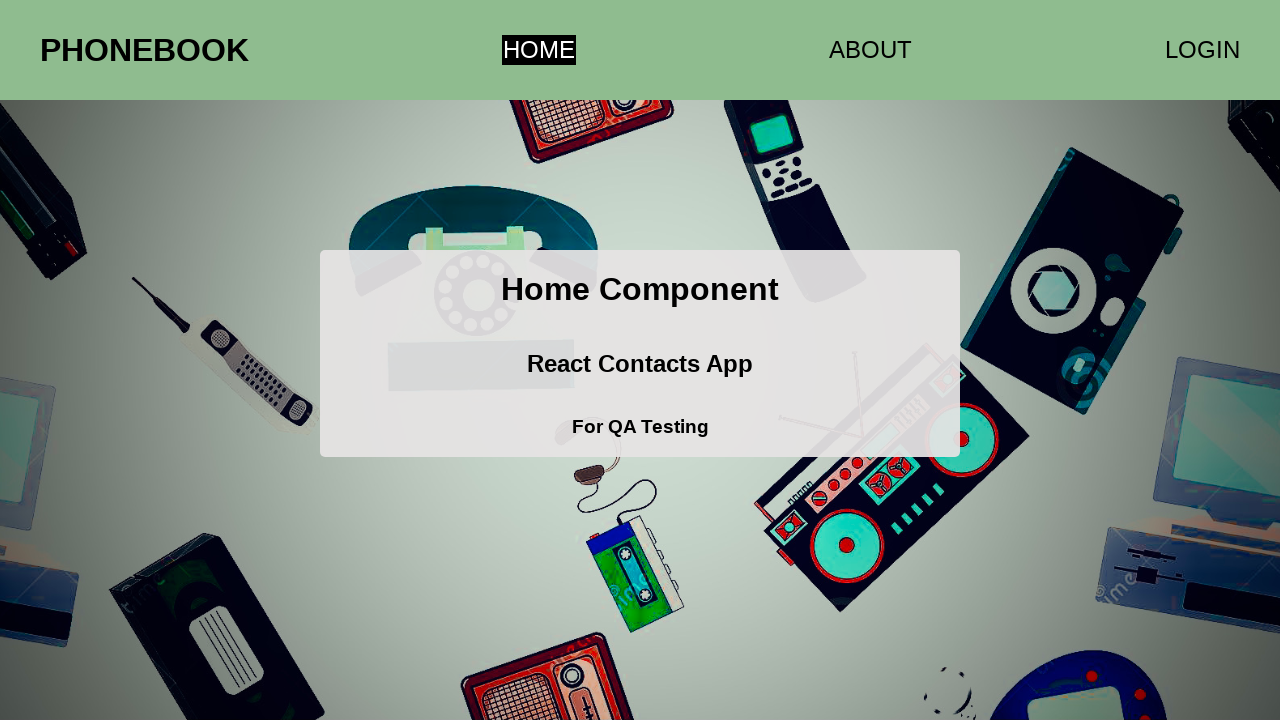

Navigated to contacts app home page
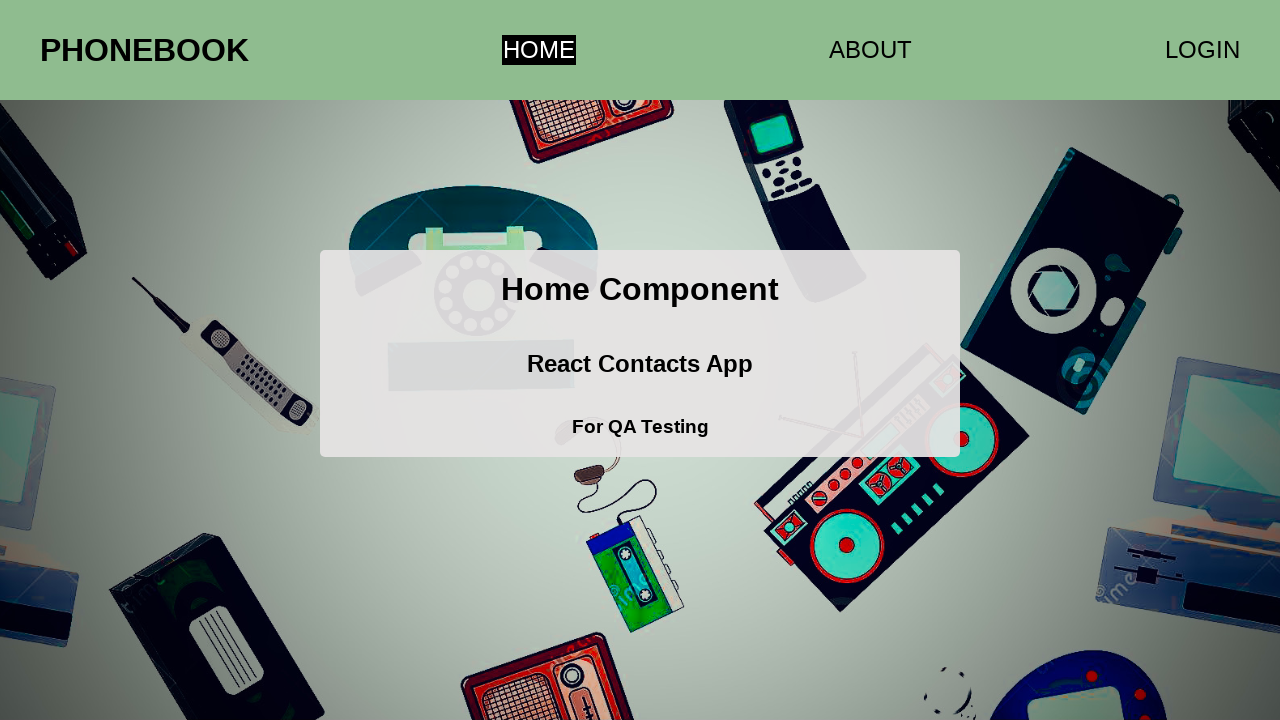

Navigated back in browser history
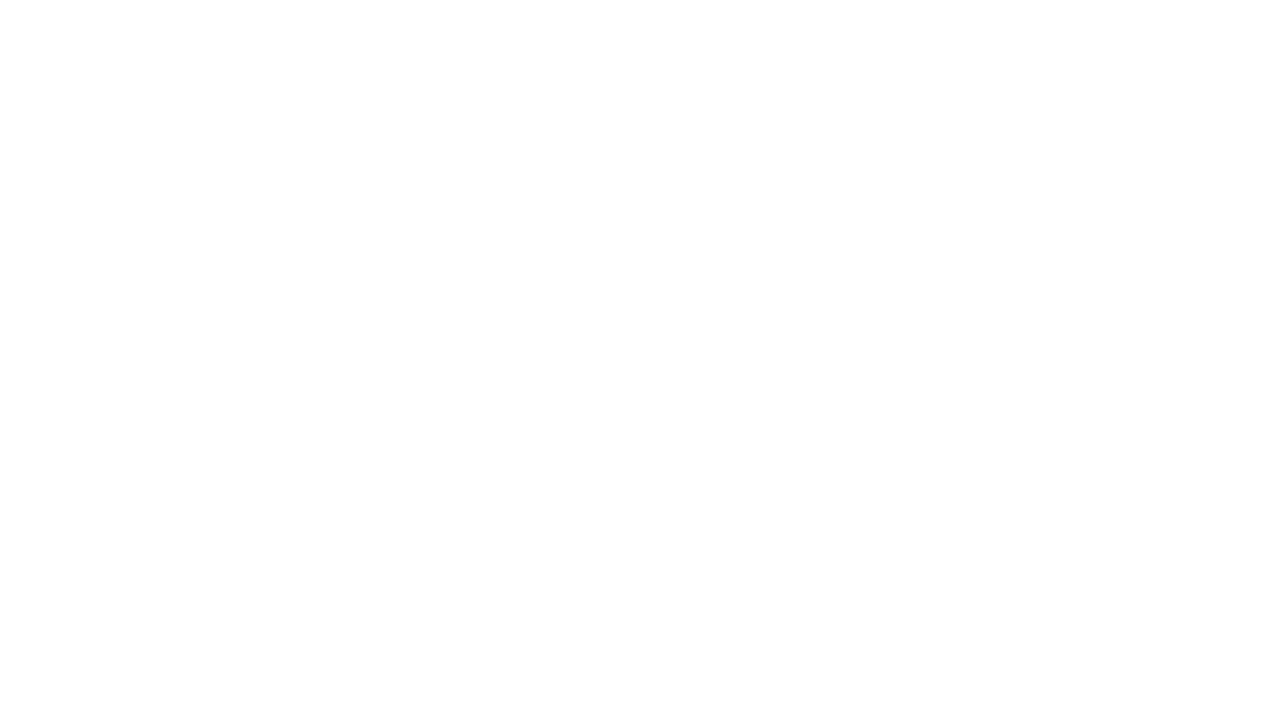

Navigated forward in browser history
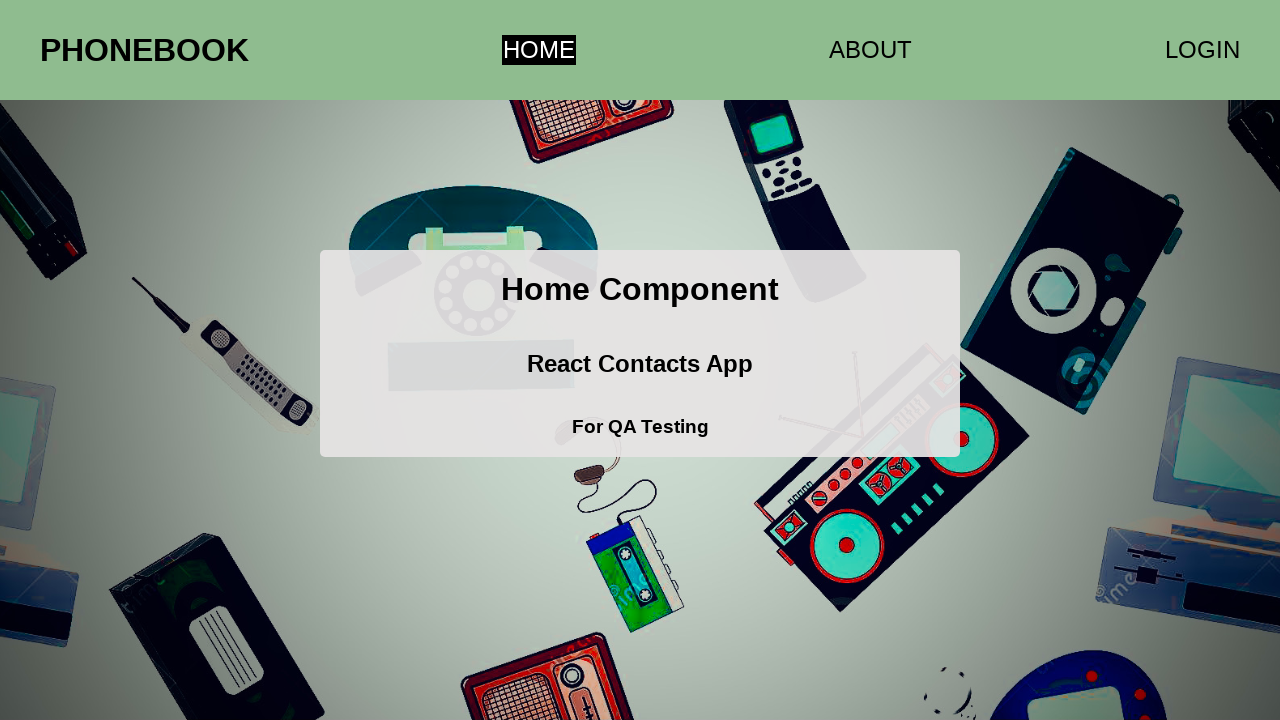

Refreshed the current page
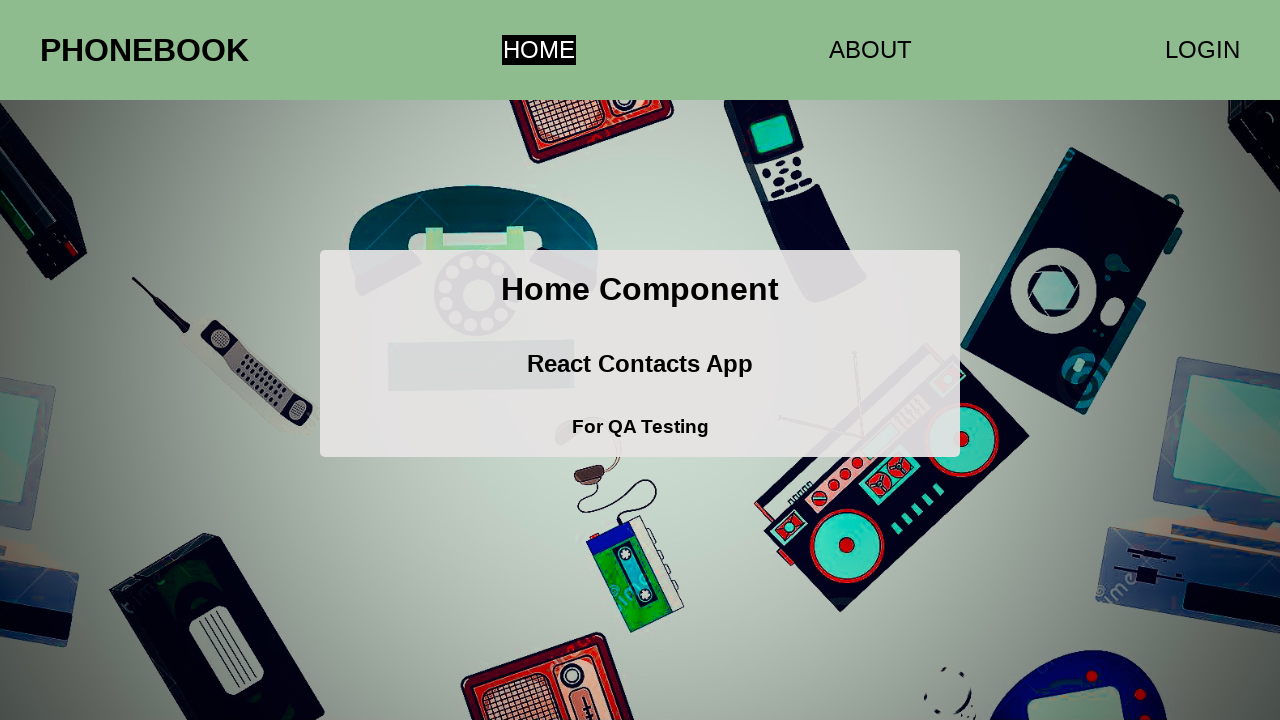

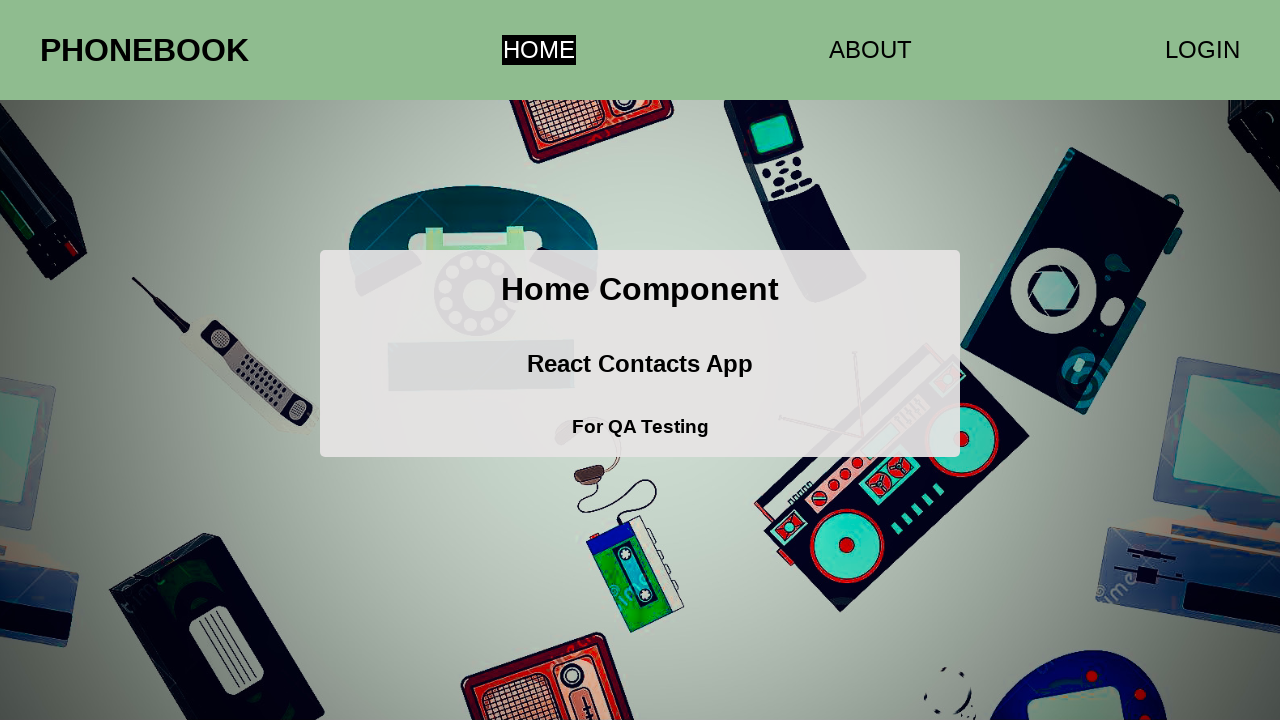